Tests the UK government holiday entitlement calculator by verifying the page loads, entering hours worked (40), and clicking continue to proceed to the next step.

Starting URL: https://www.gov.uk/calculate-your-holiday-entitlement/y/irregular-hours-and-part-year/2025-02-01

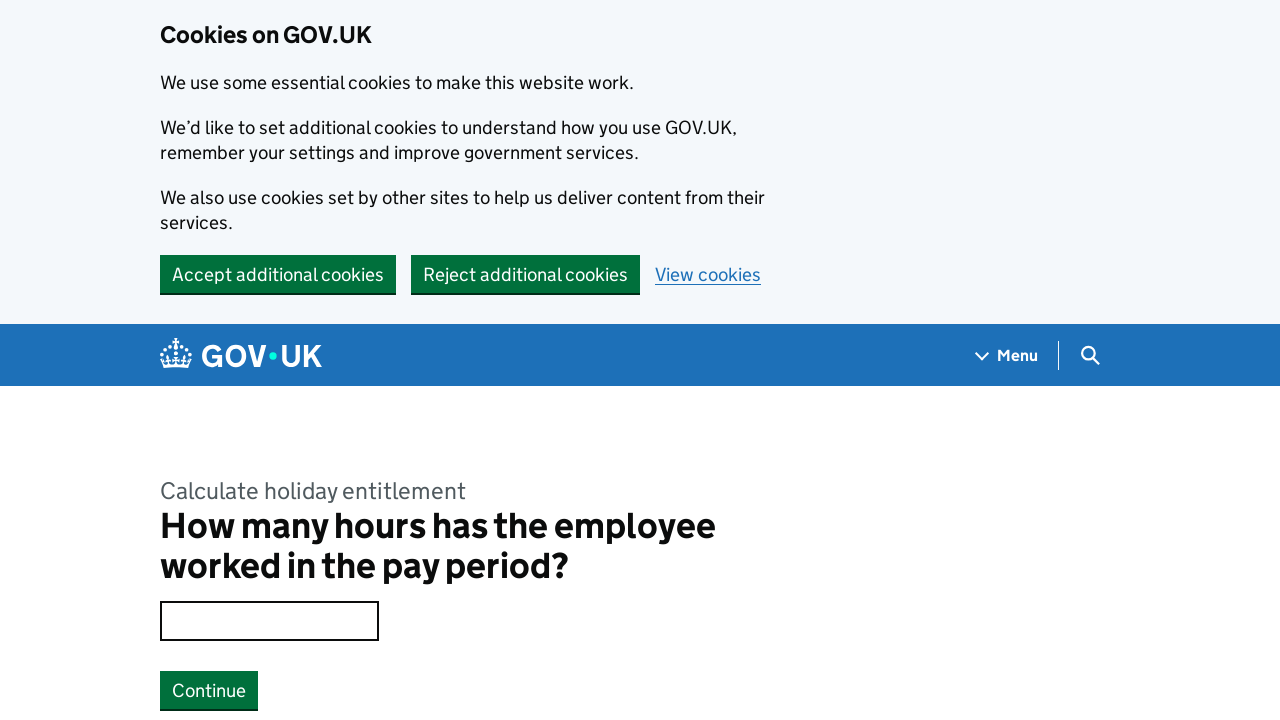

Waited for page to load - h1 label wrapper selector found
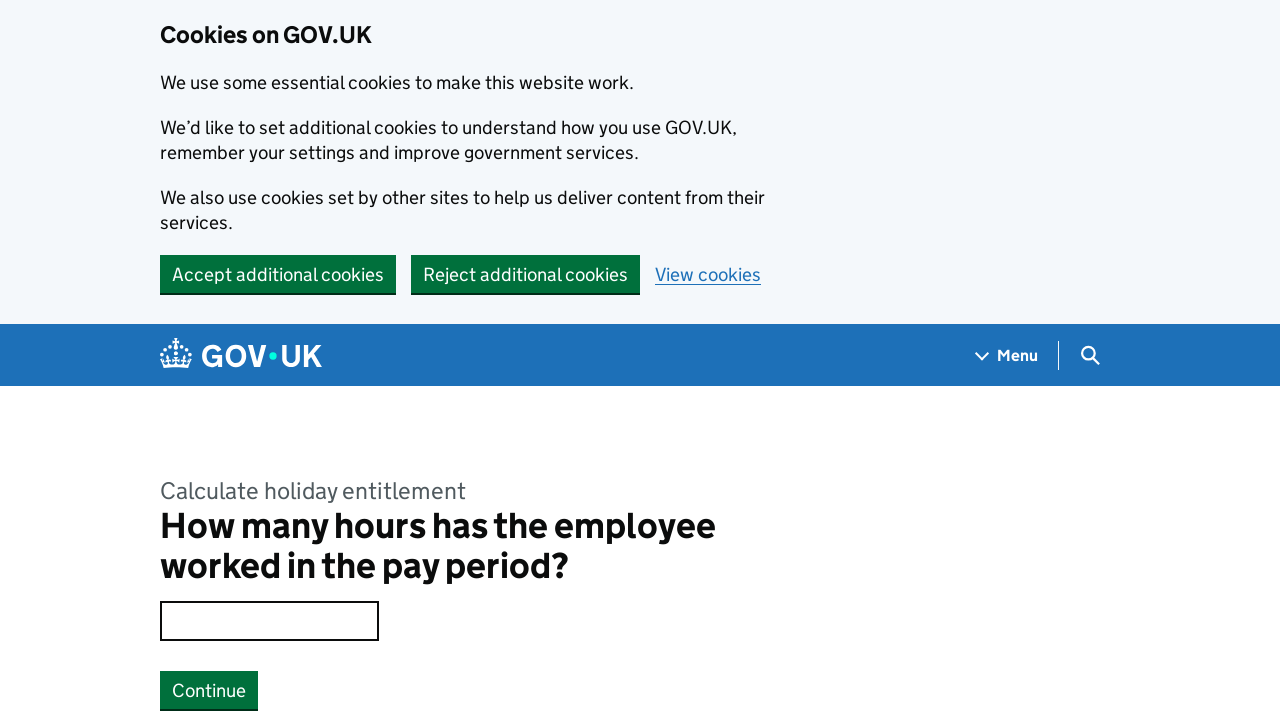

Entered '40' hours worked in input field on .gem-c-input
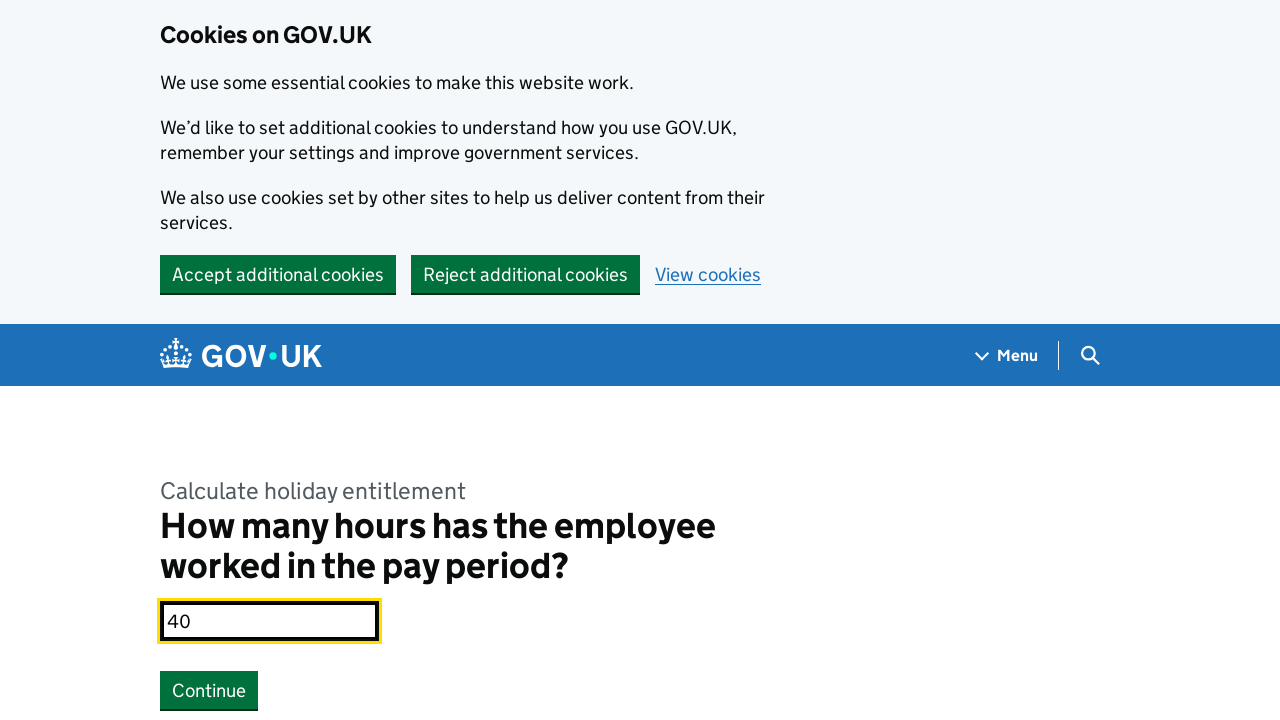

Clicked Continue button to proceed to next step at (209, 690) on internal:role=button[name="Continue"i]
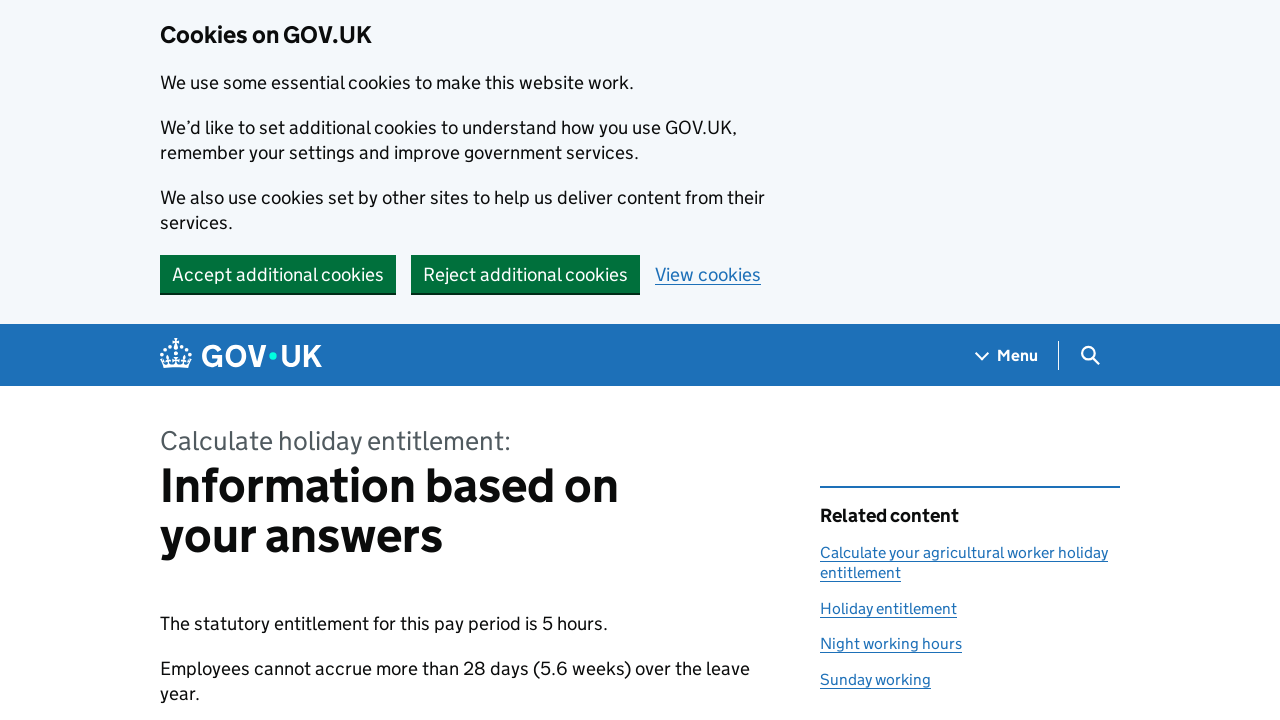

Navigation completed - page loaded with hours parameter in URL
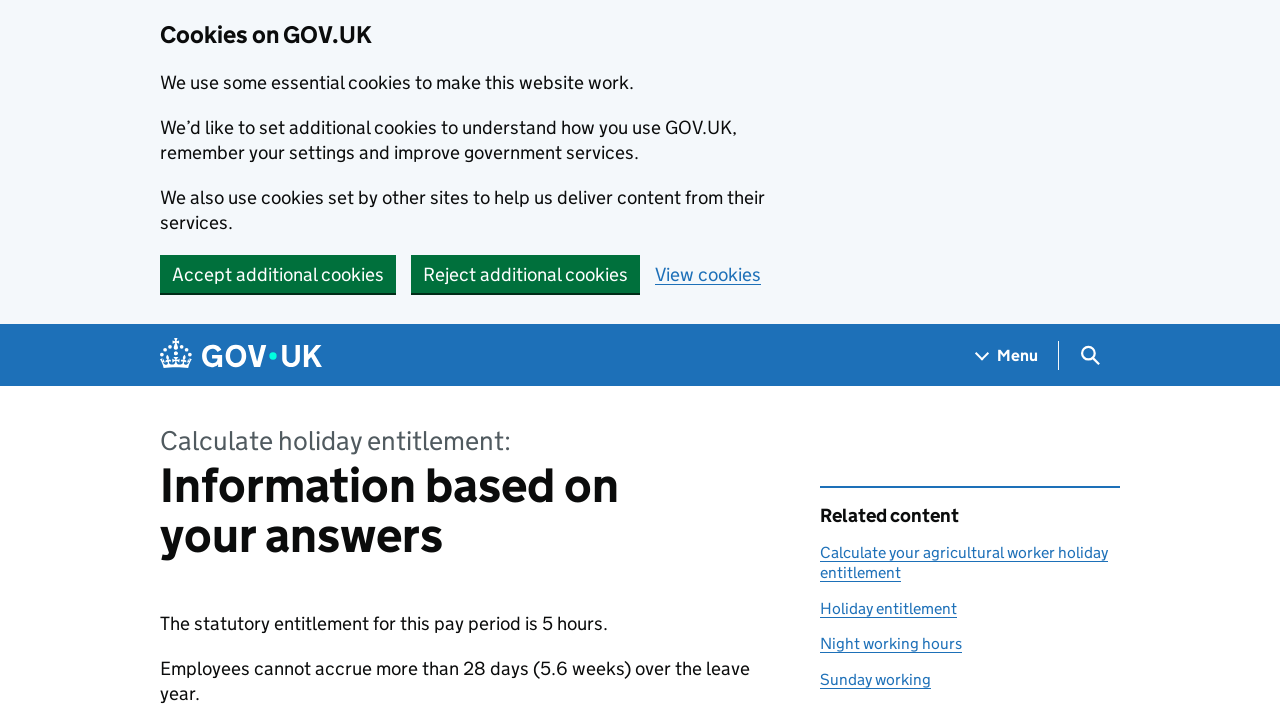

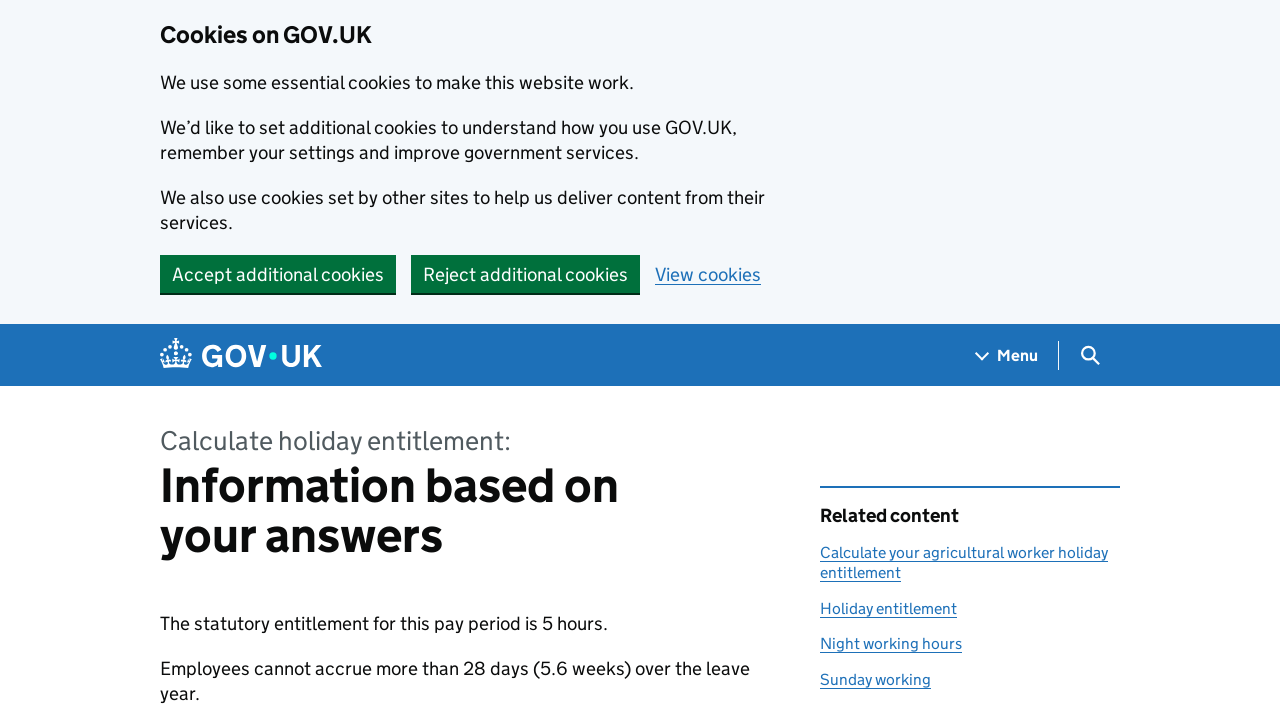